Navigates to the Luminaires et Eclairage category page via the header menu

Starting URL: https://shop.electro-vip.com/

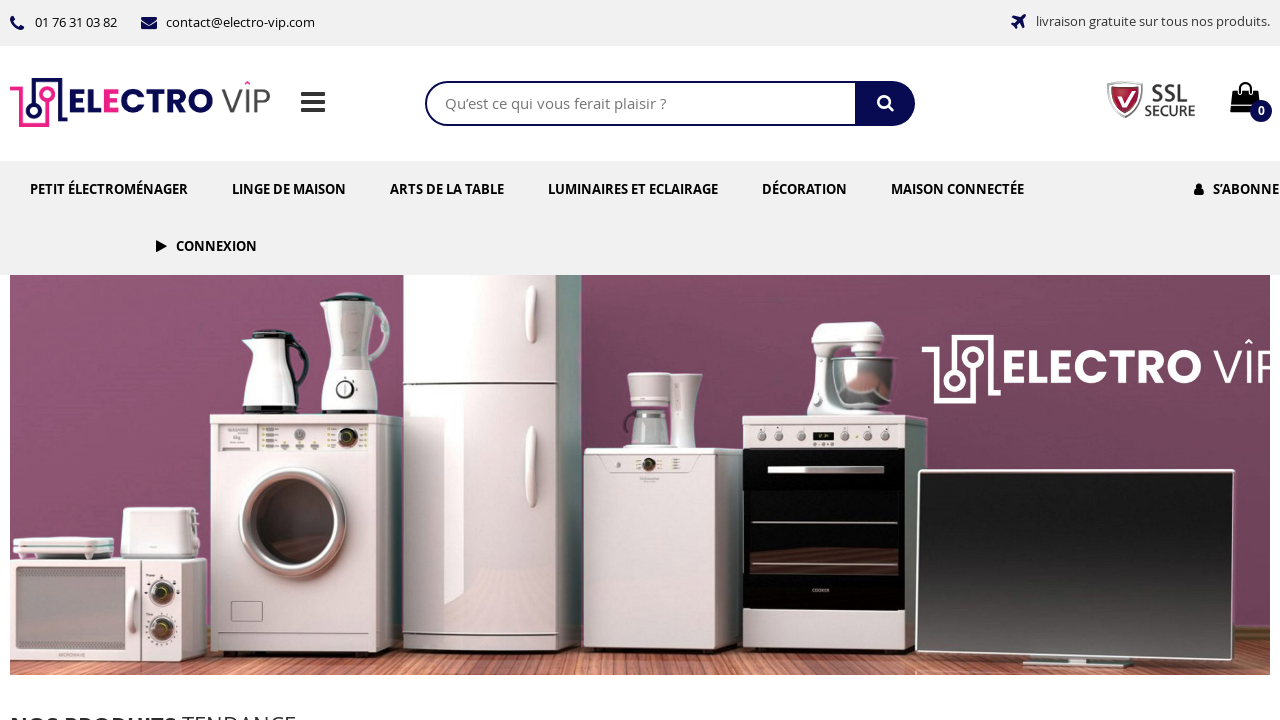

Clicked on 'Luminaires et Eclairage' header menu link at (633, 189) on internal:role=link[name="Luminaires et Eclairage"i]
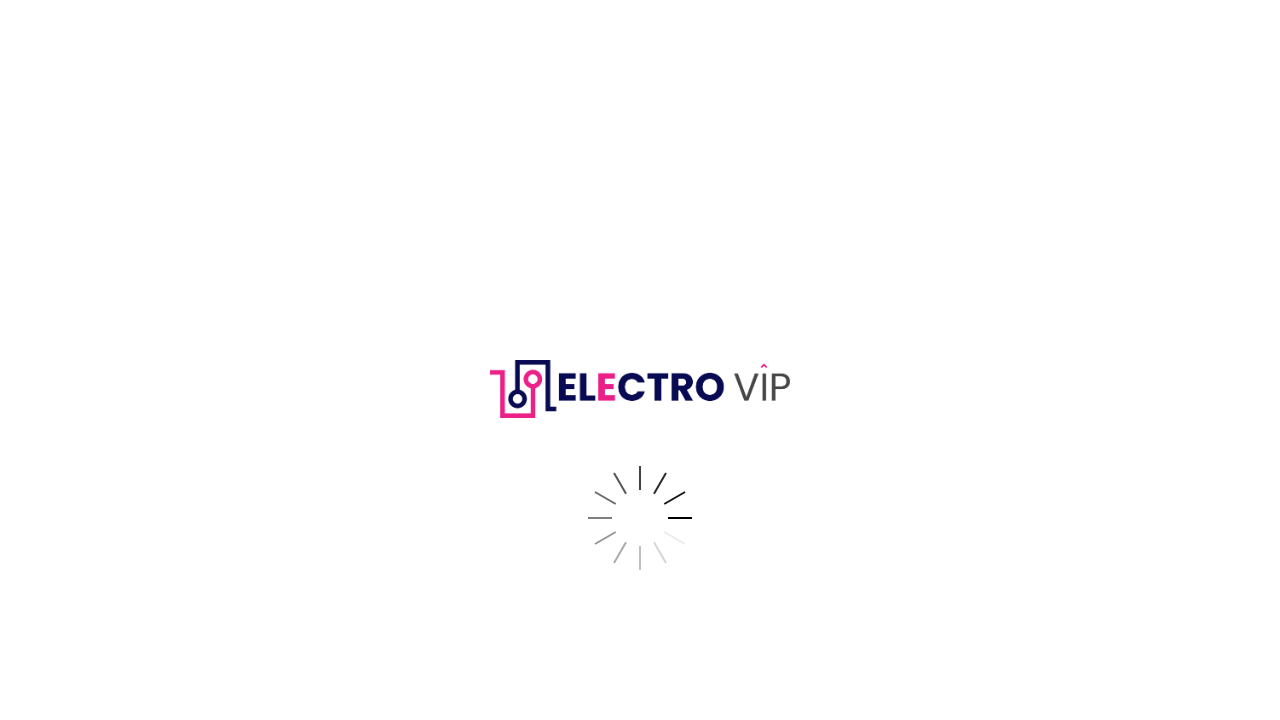

Navigation completed to Luminaires et Eclairage category page
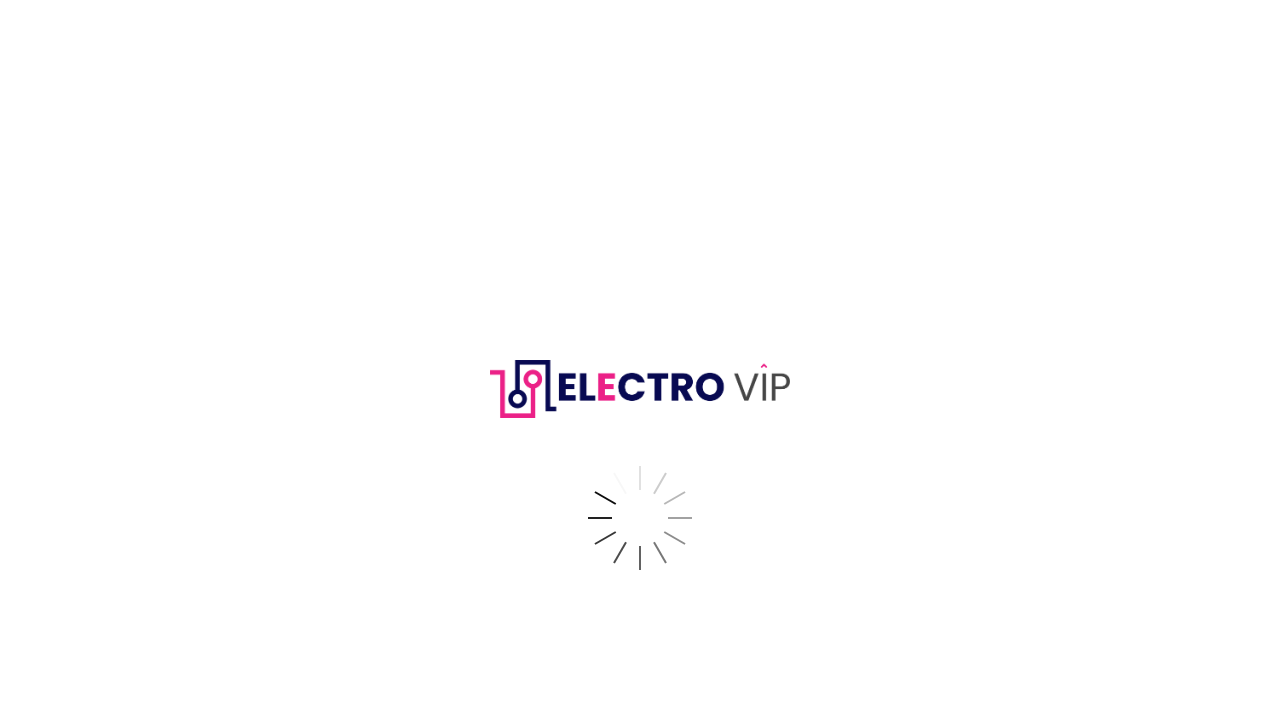

Scrolled to footer to verify page loaded completely
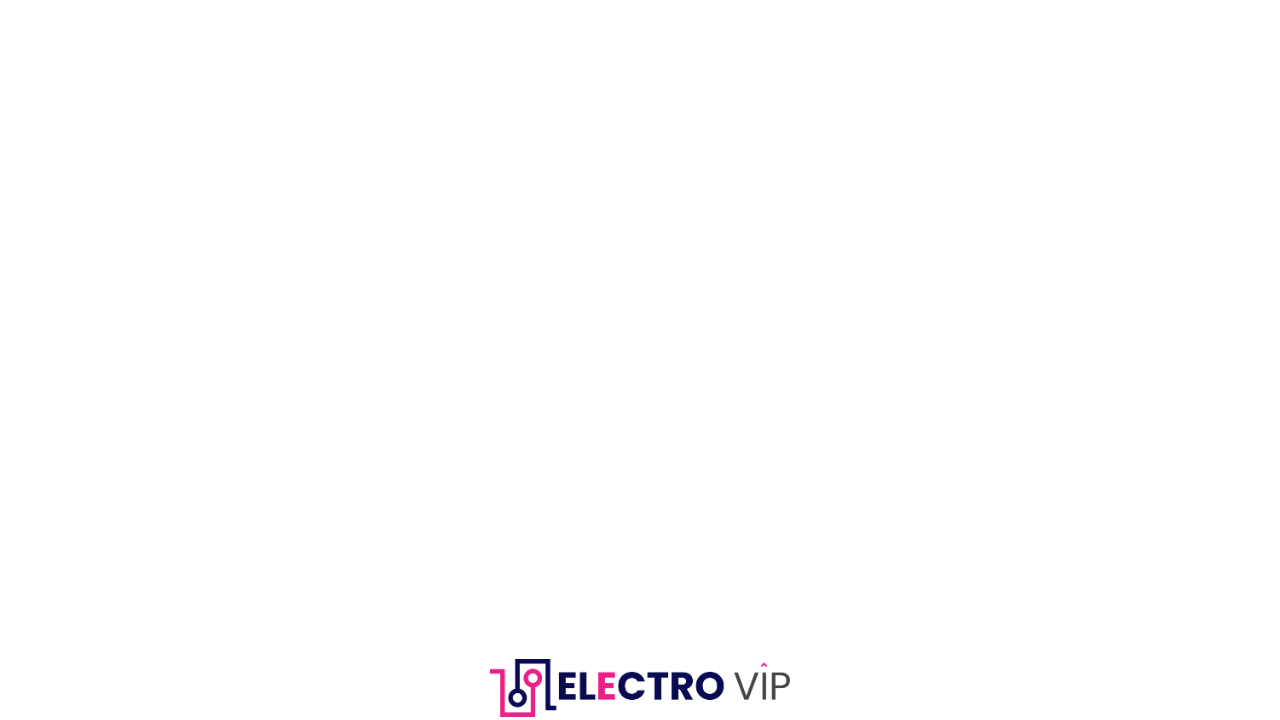

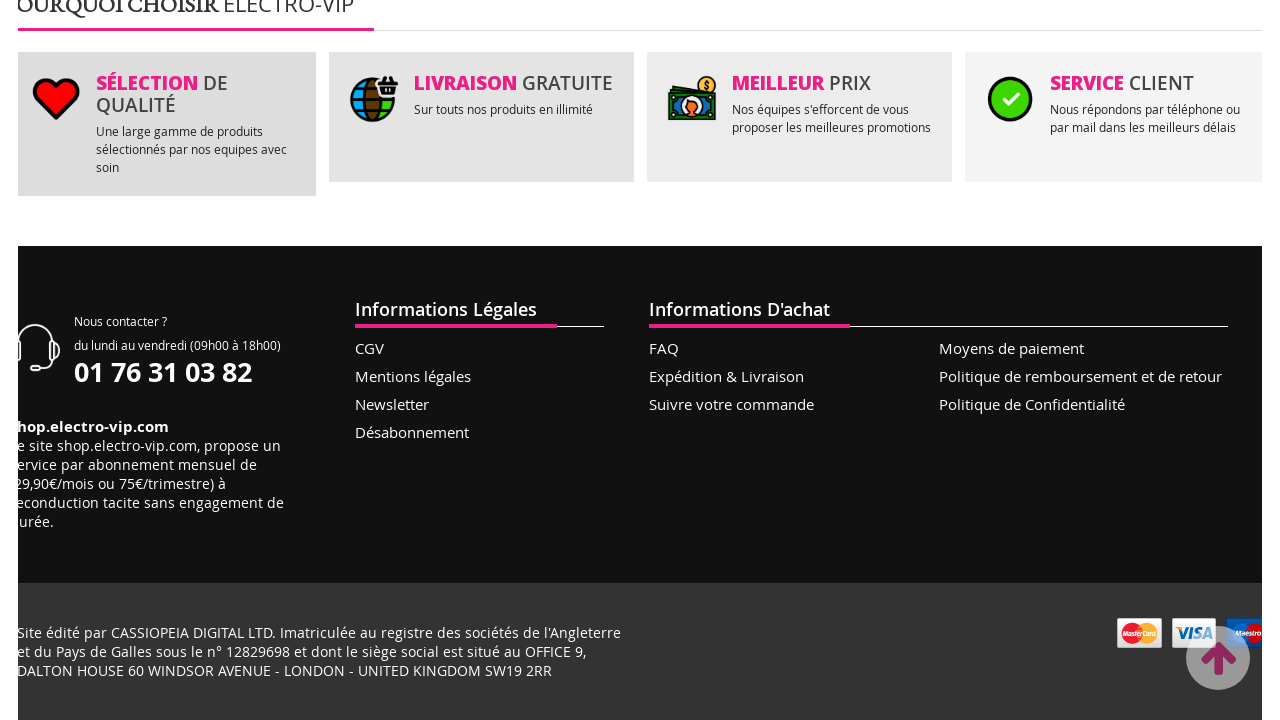